Tests the forgot password functionality by navigating to the forgot password page, entering an email address, and submitting the form

Starting URL: http://the-internet.herokuapp.com

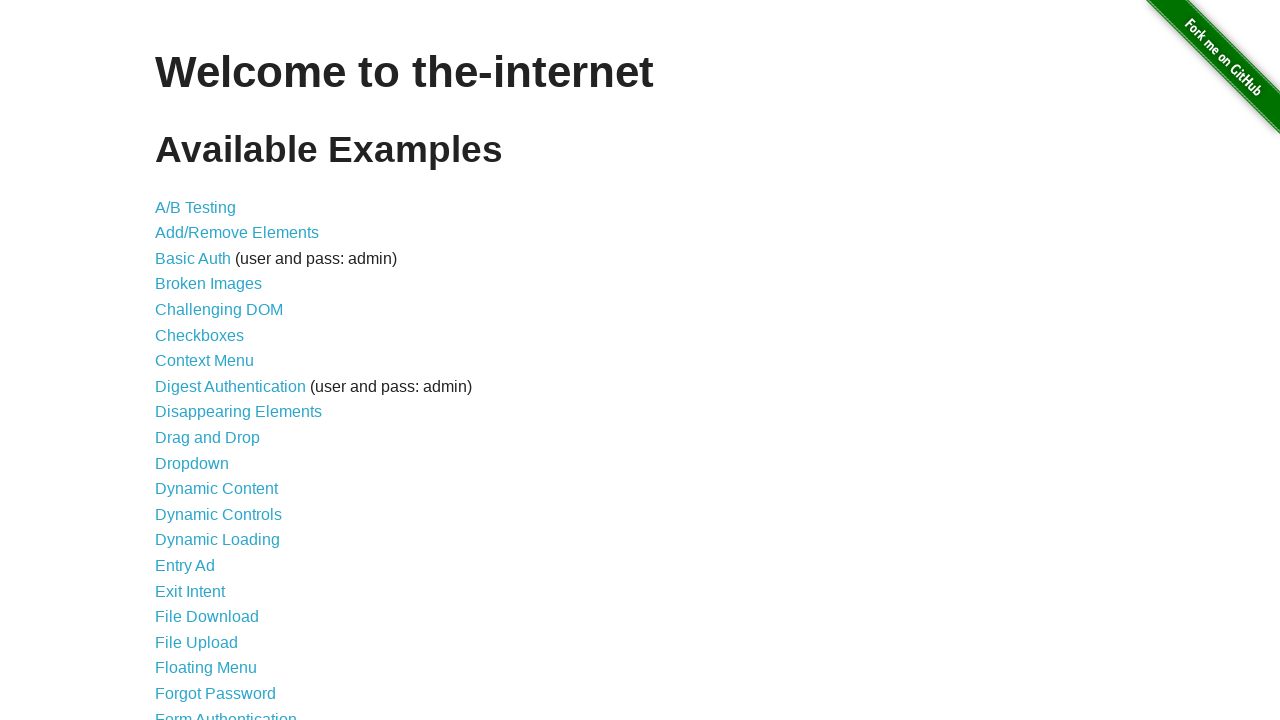

Clicked on 'Forgot Password' link at (216, 693) on text='Forgot Password'
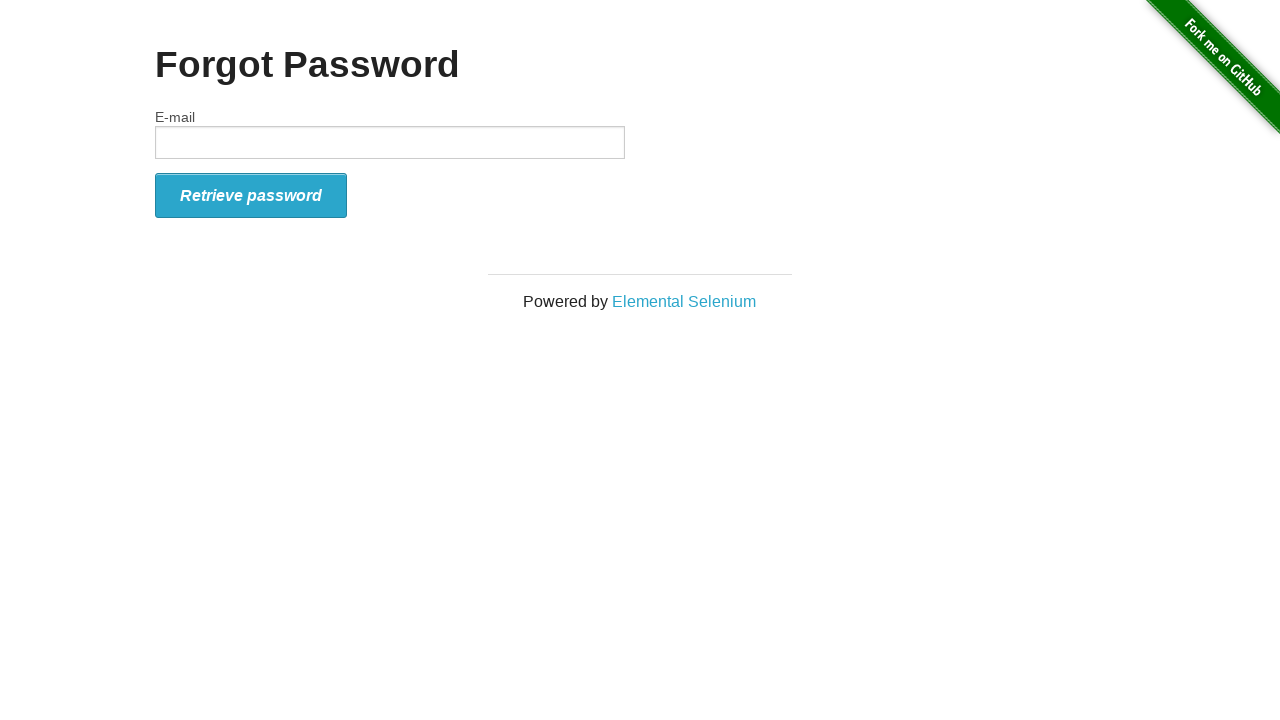

Filled email field with 'testuser234@gmail.com' on #email
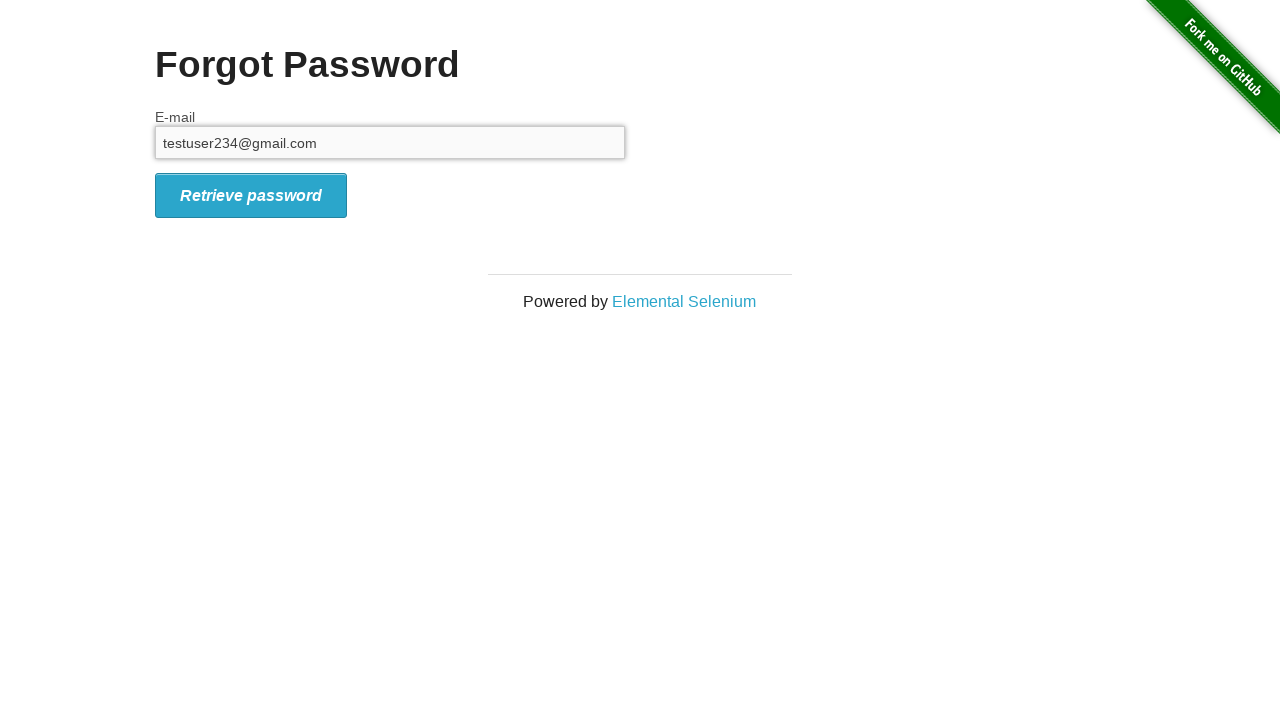

Clicked form submit button at (251, 195) on #form_submit
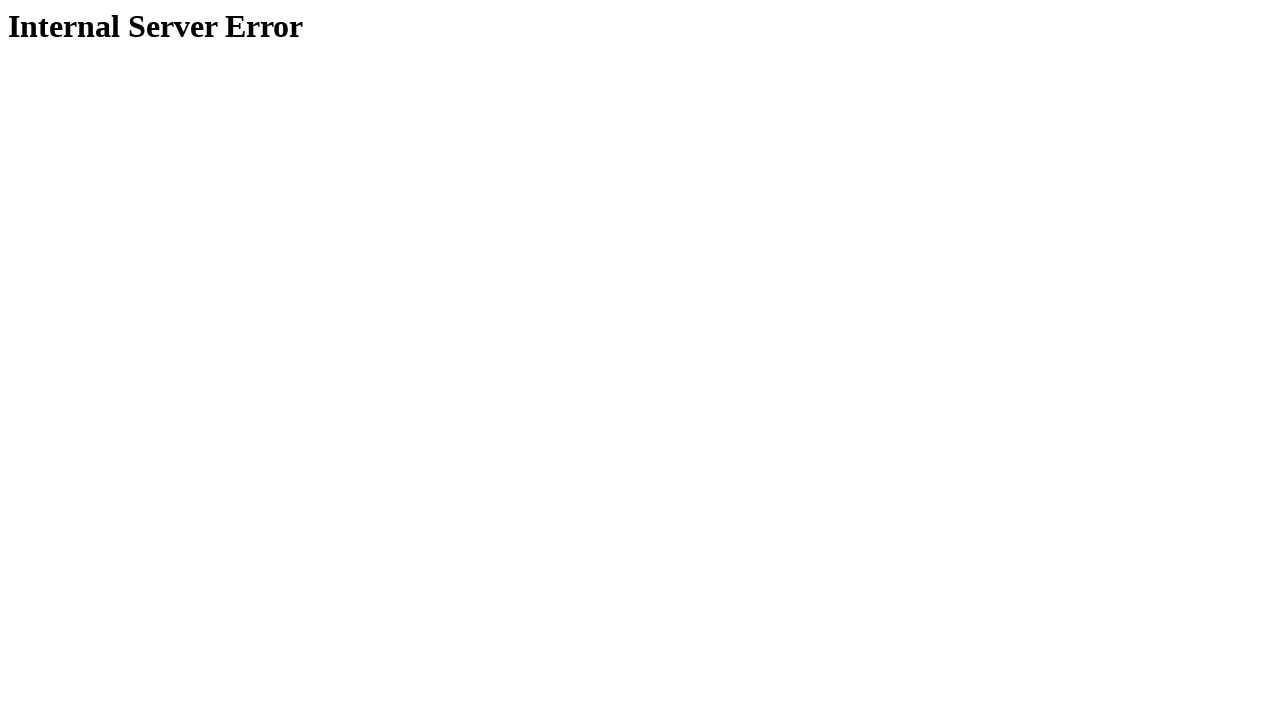

Waited for form submission to complete (networkidle)
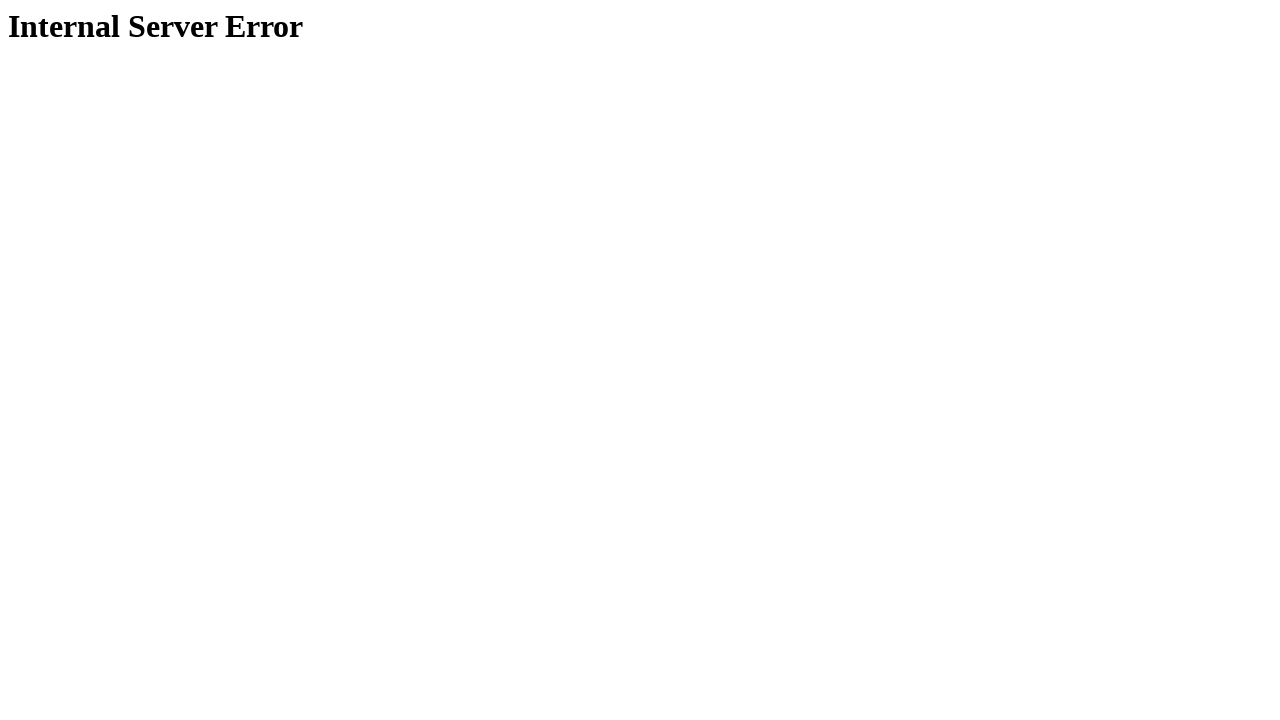

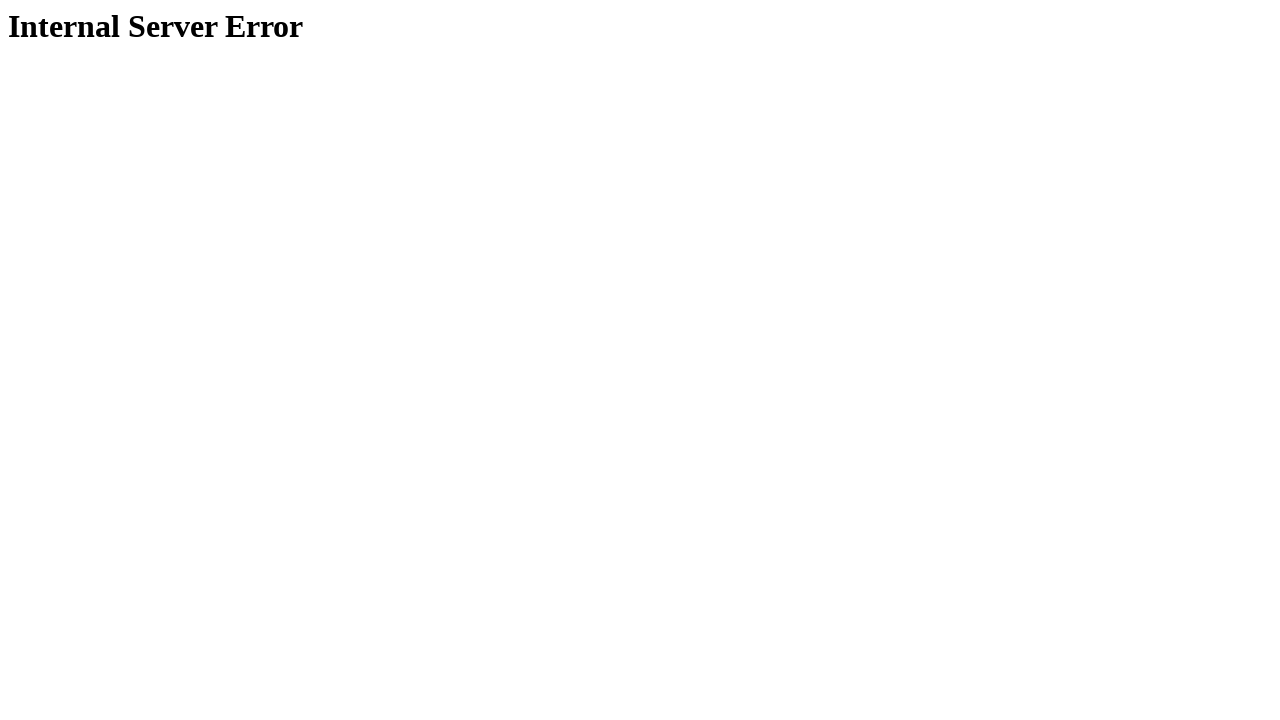